Tests drag and drop functionality by dragging an element to a drop zone

Starting URL: https://jqueryui.com/droppable/

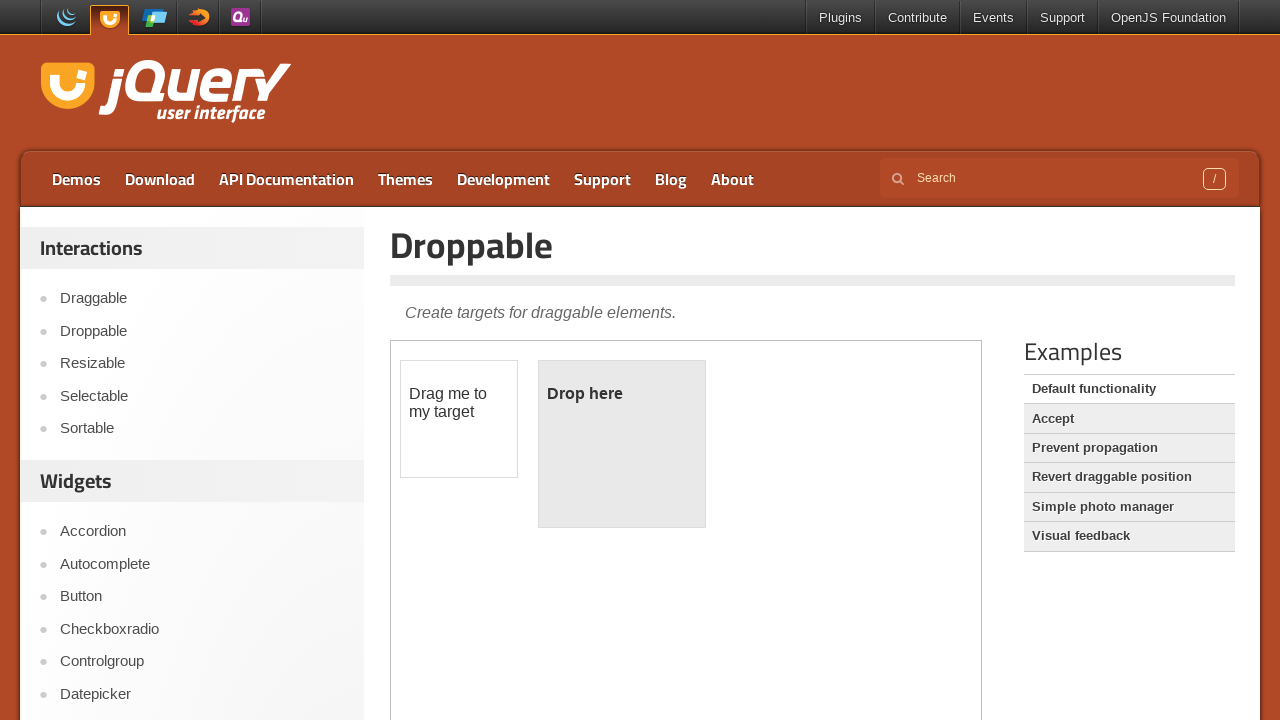

Located iframe containing drag/drop elements
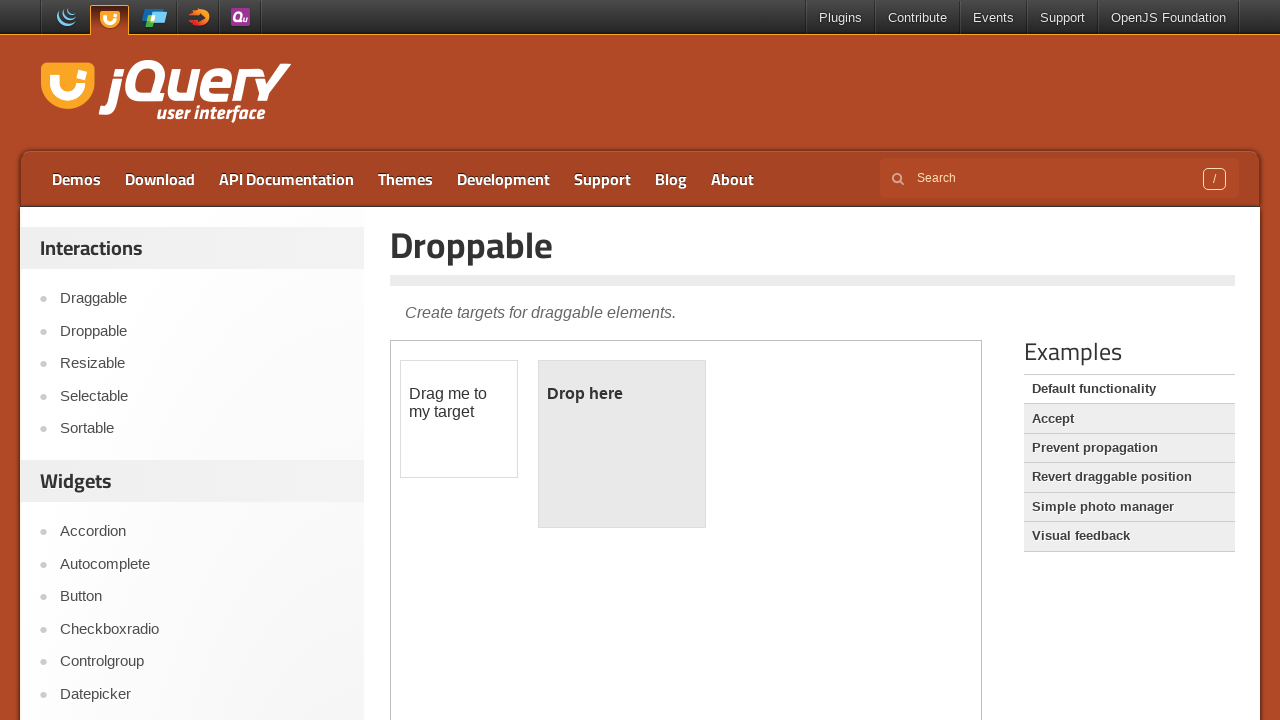

Located draggable element
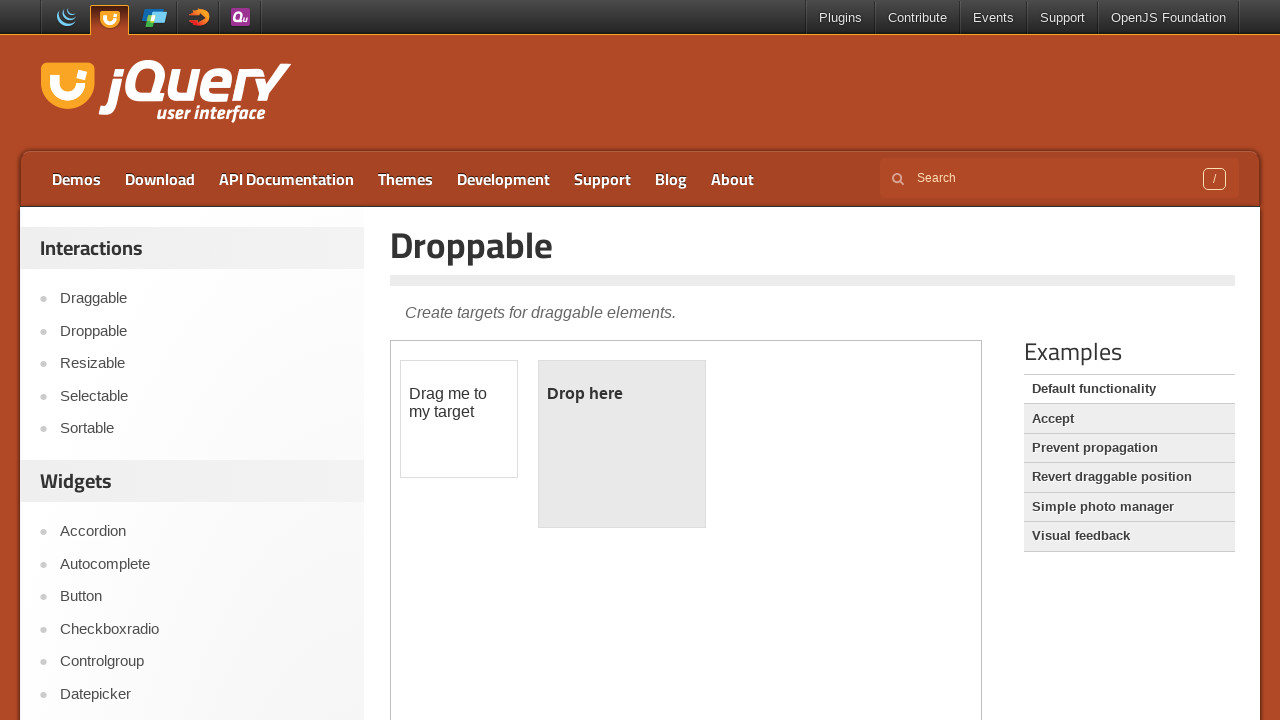

Located droppable element
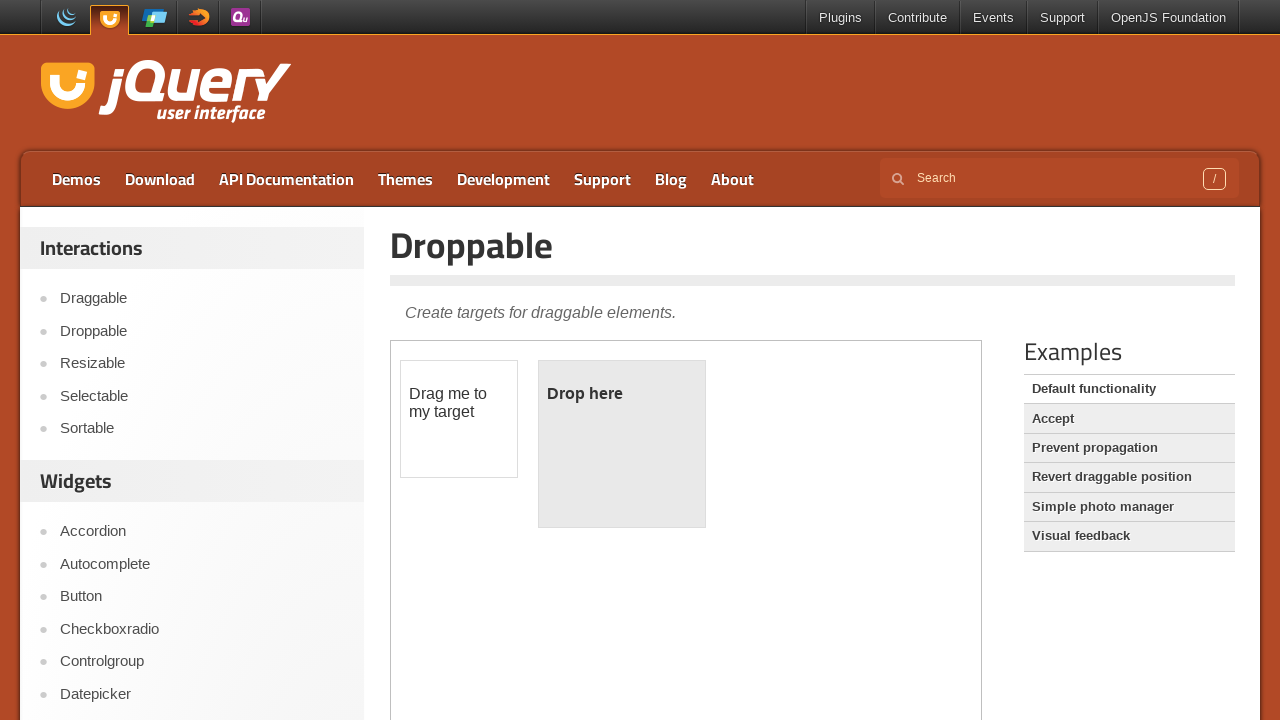

Dragged element to drop zone at (622, 444)
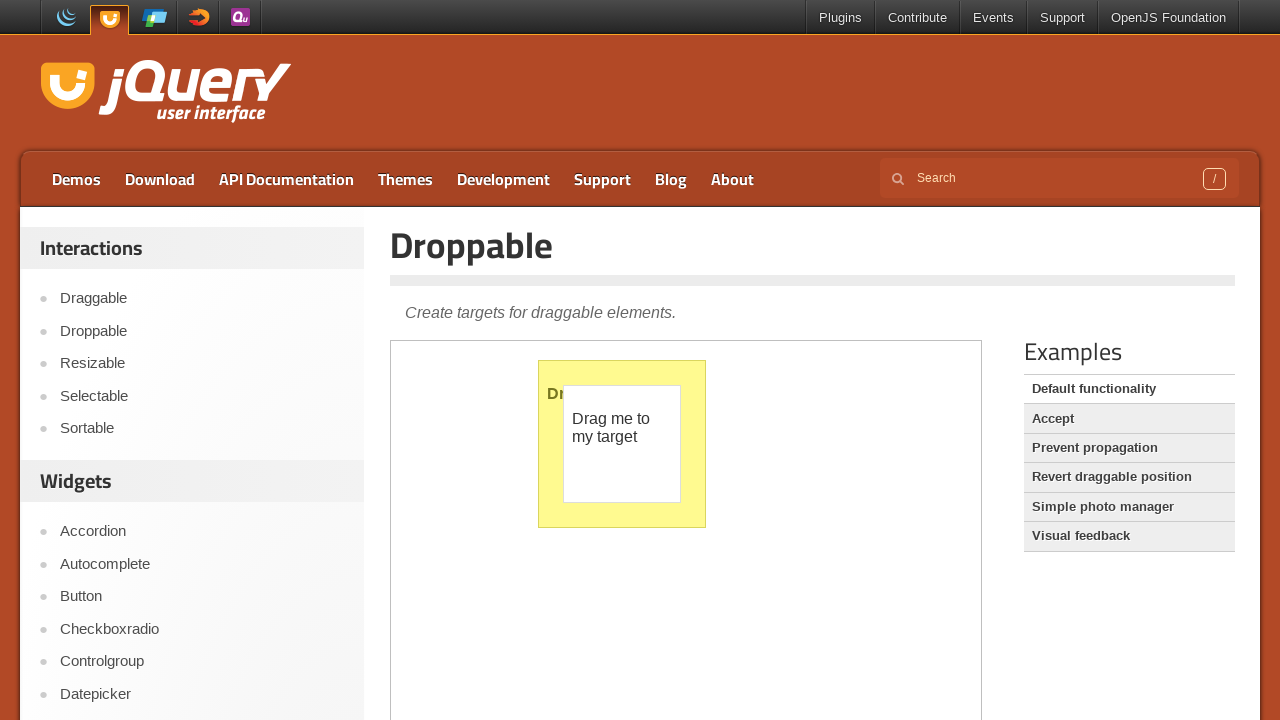

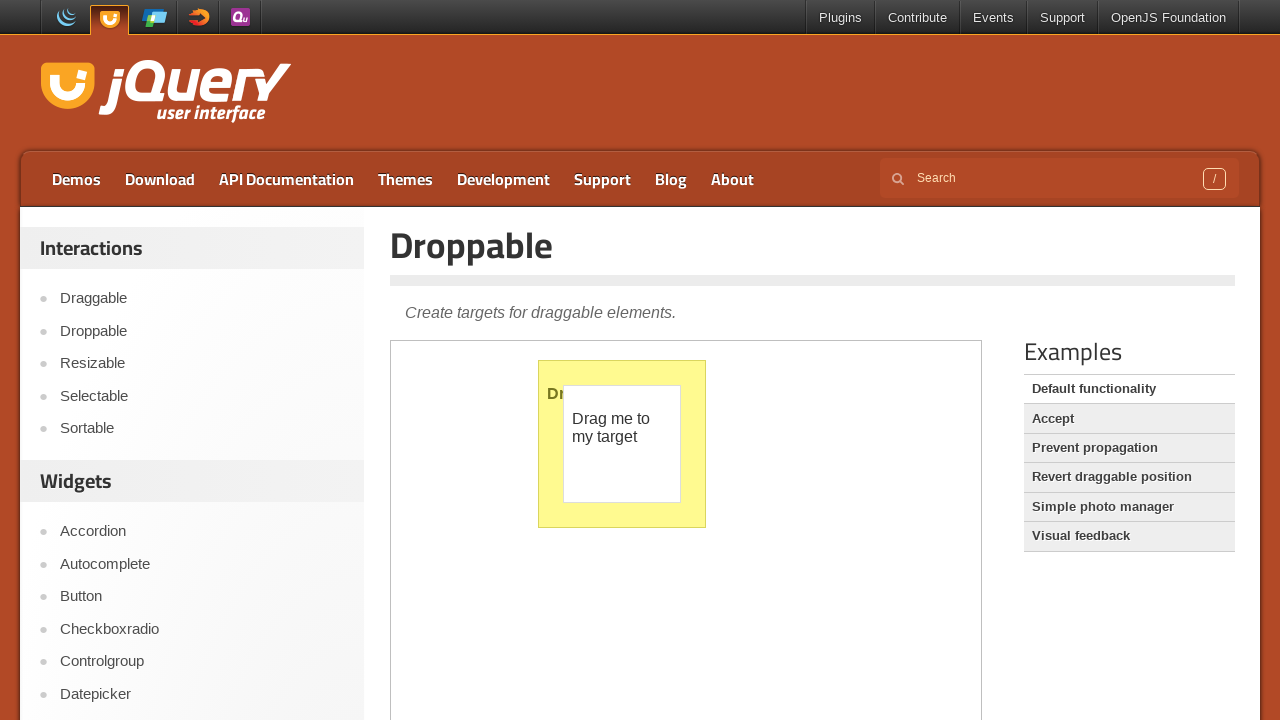